Tests scrolling and form interaction by clicking on an "Open Tab" element, scrolling to a name input field, and entering a name value.

Starting URL: https://rahulshettyacademy.com/AutomationPractice/

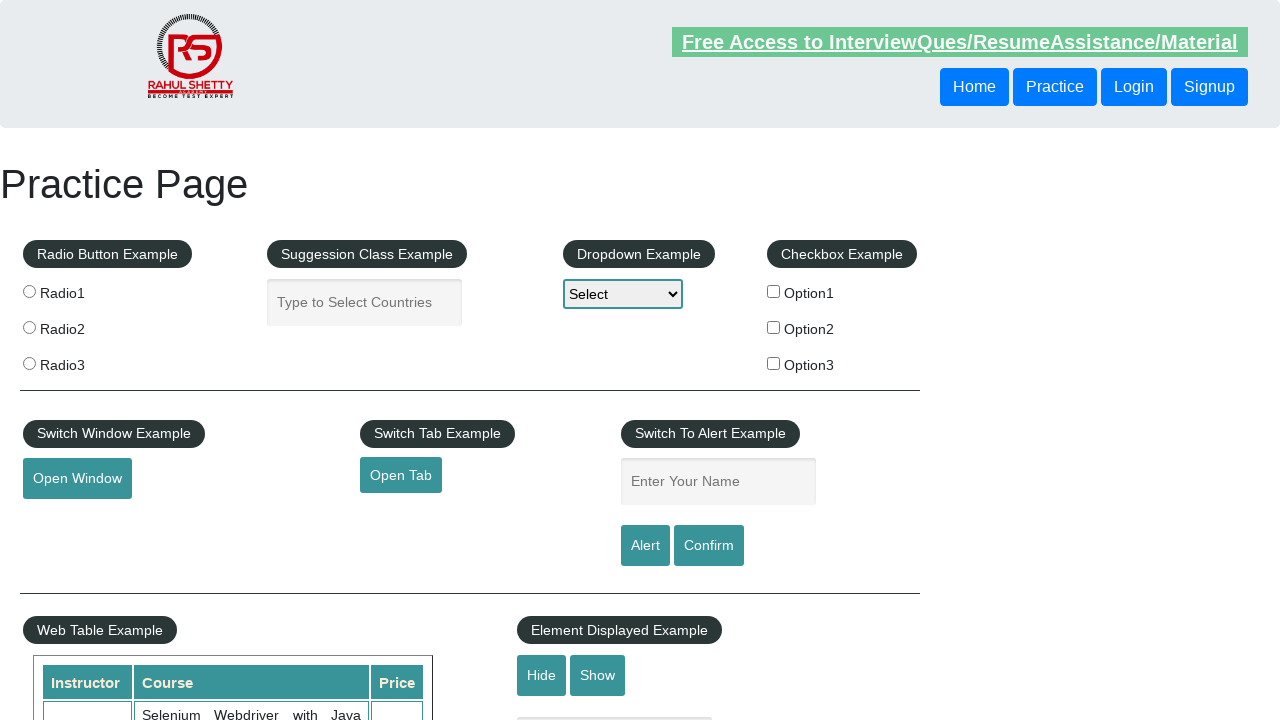

Clicked on the 'Open Tab' element at (401, 475) on #opentab
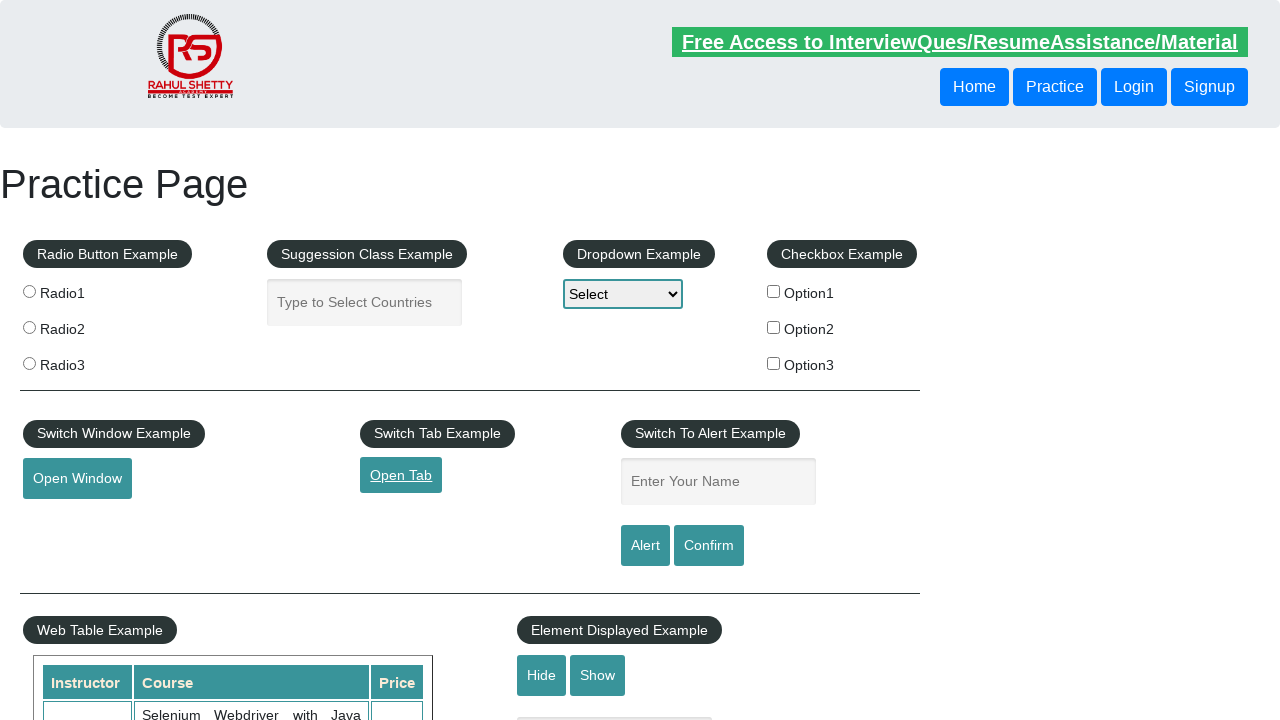

Located the name input field
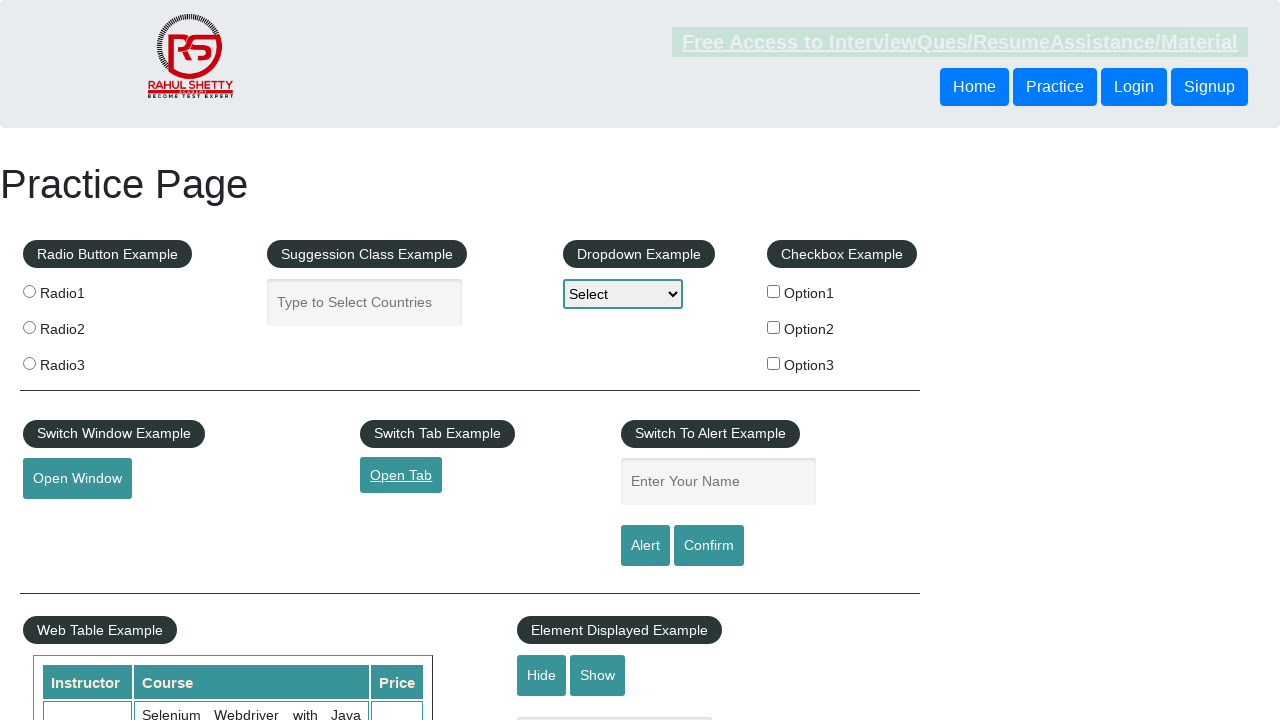

Scrolled to the name input field
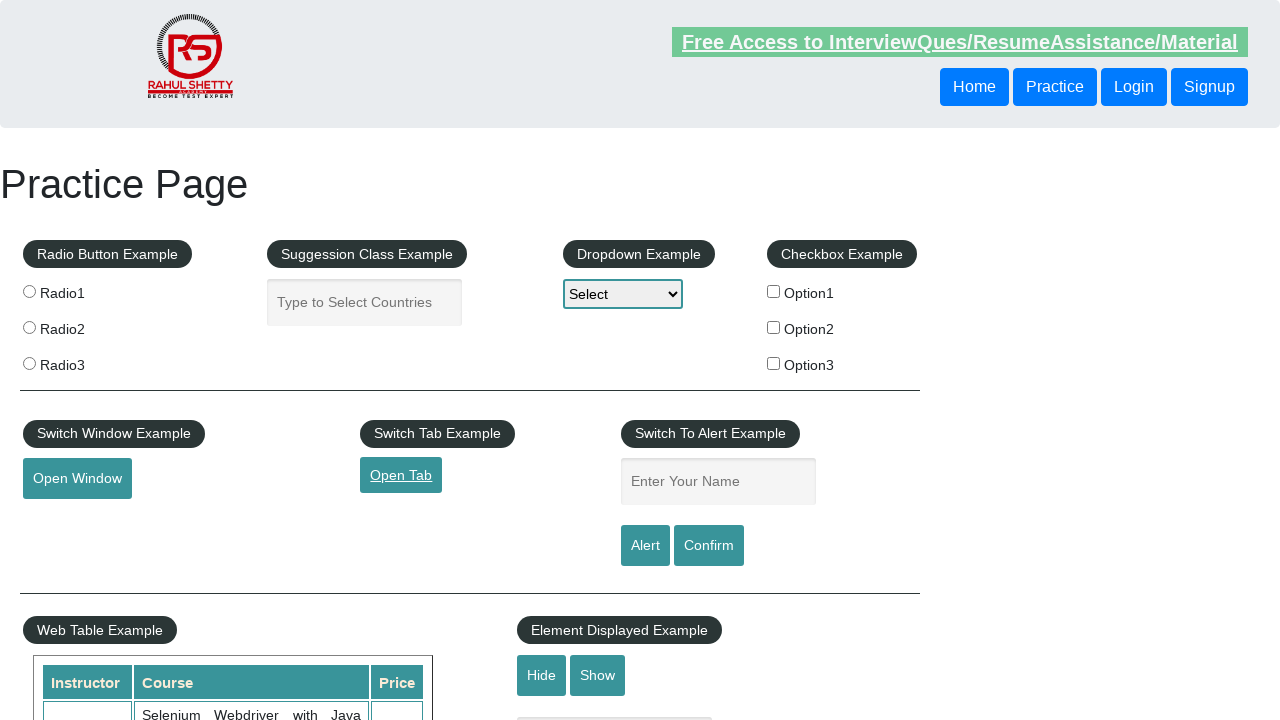

Entered 'Abhijeet' in the name input field on input[name='enter-name']
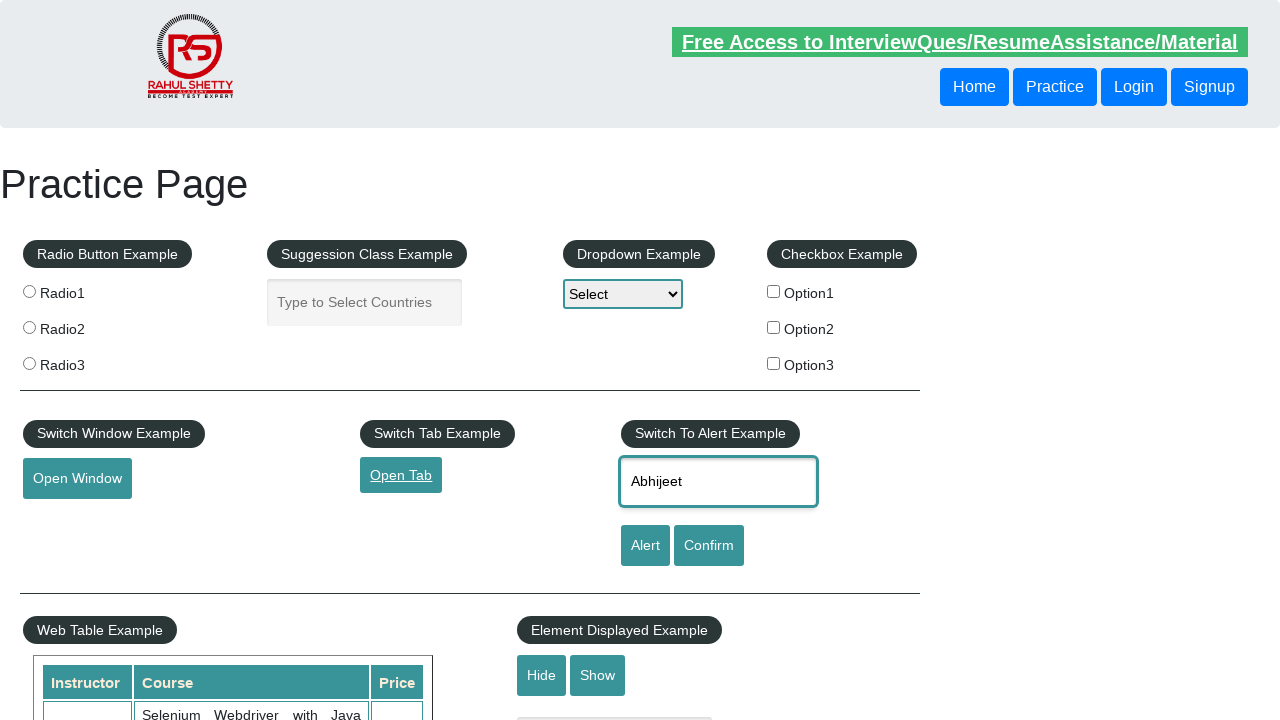

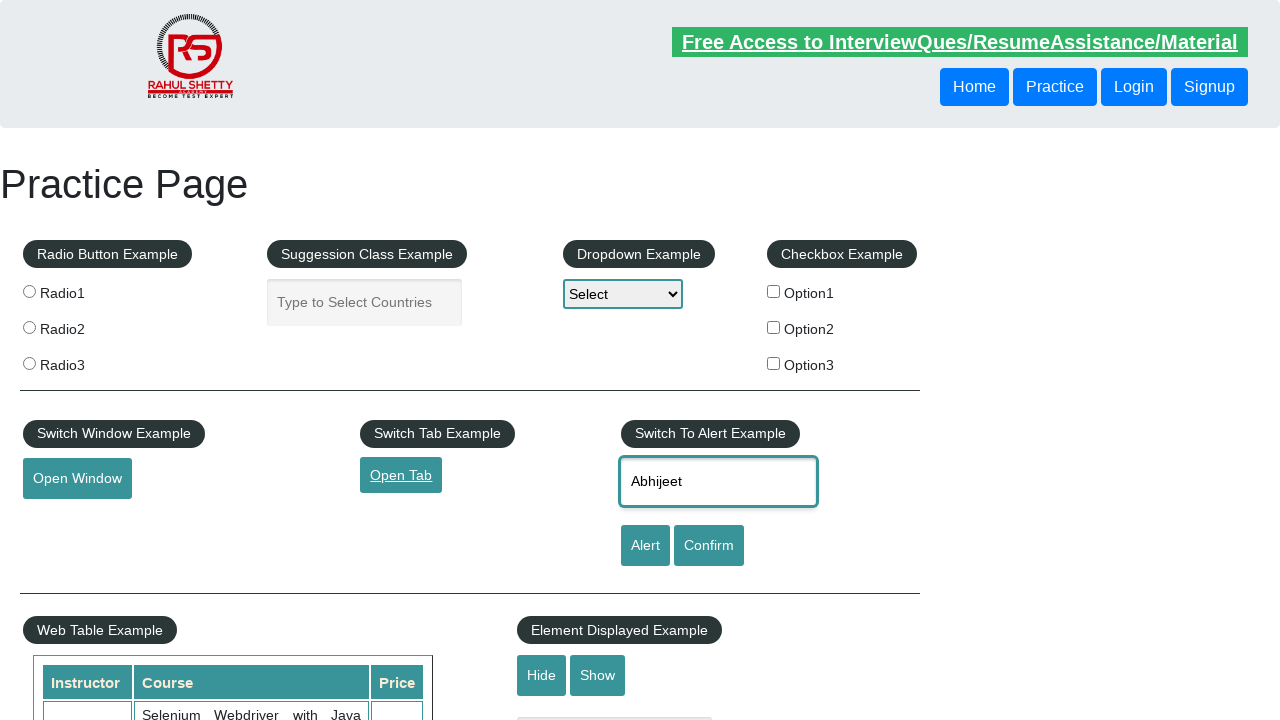